Navigates to HeroPark website and verifies the Contacts text is present

Starting URL: https://heropark.by/

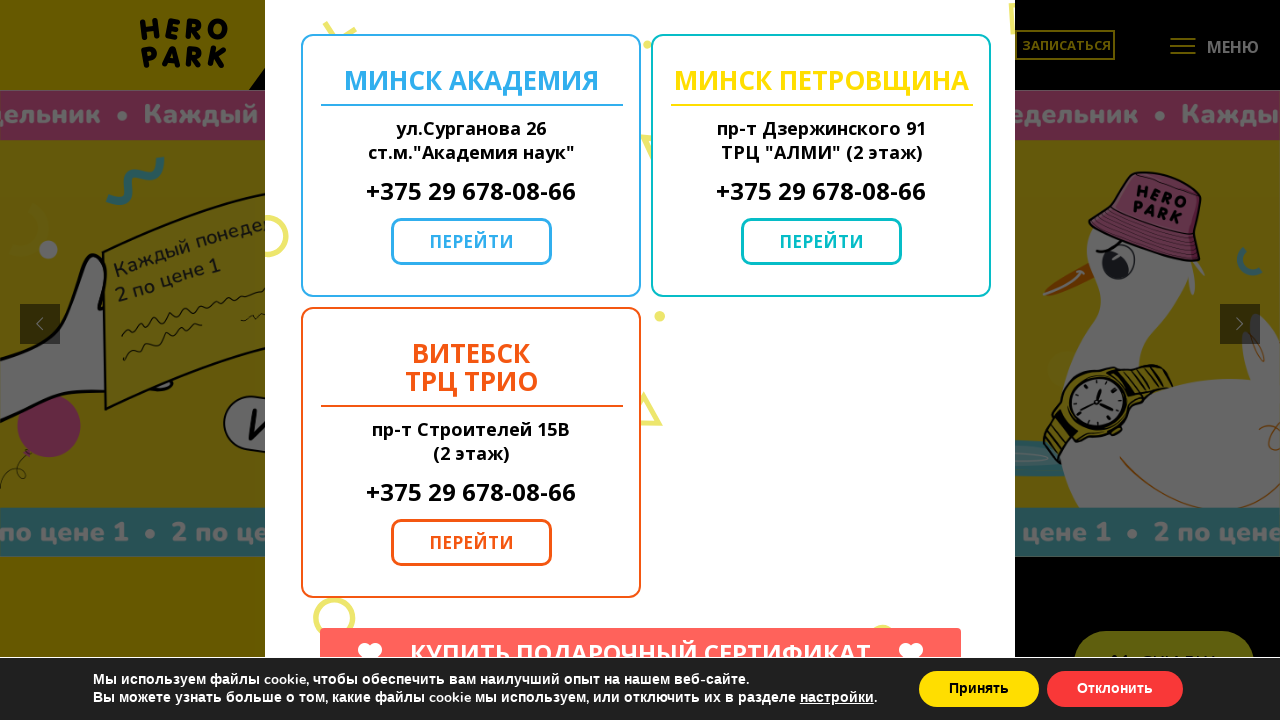

Navigated to HeroPark website
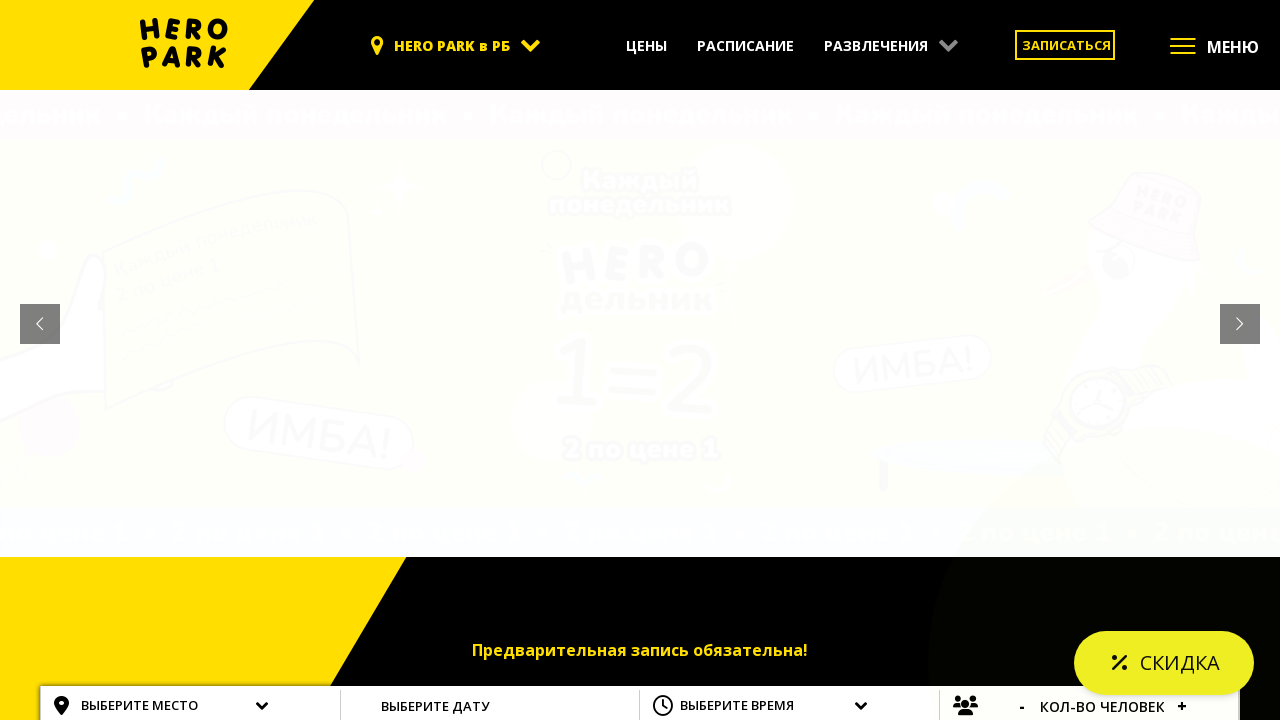

Waited for Contacts text to be visible
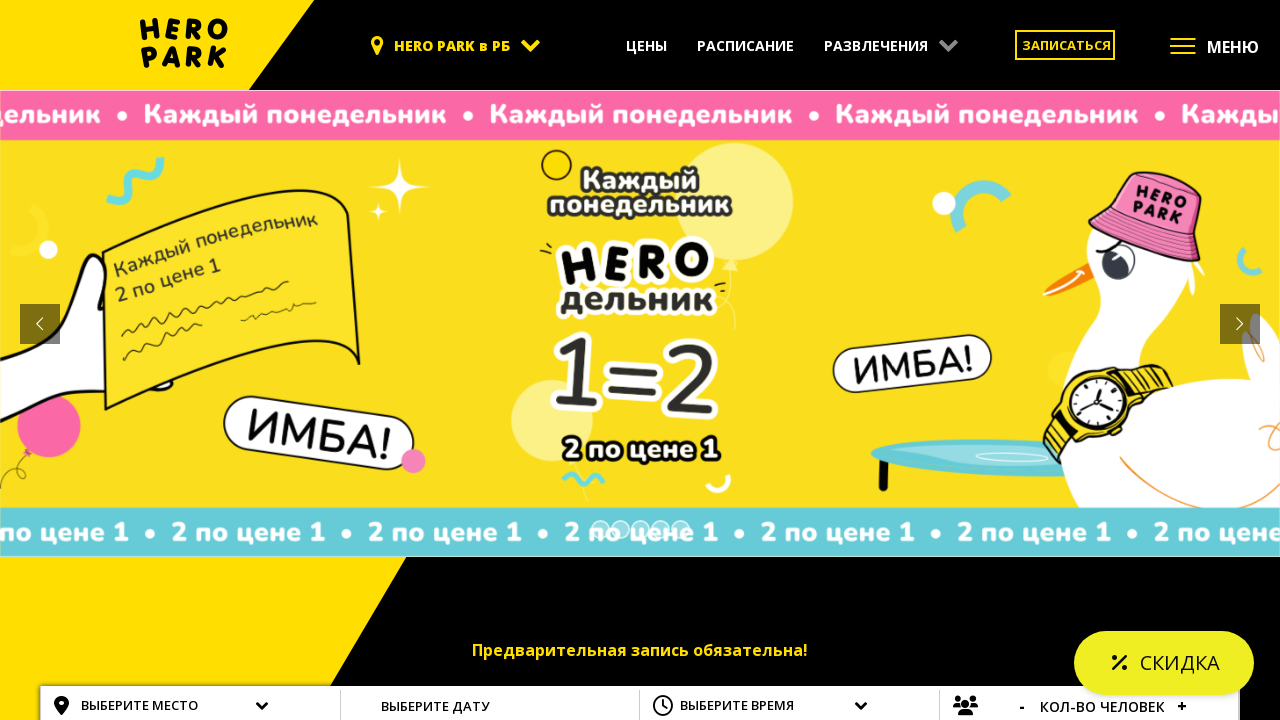

Verified that Contacts text is present and visible
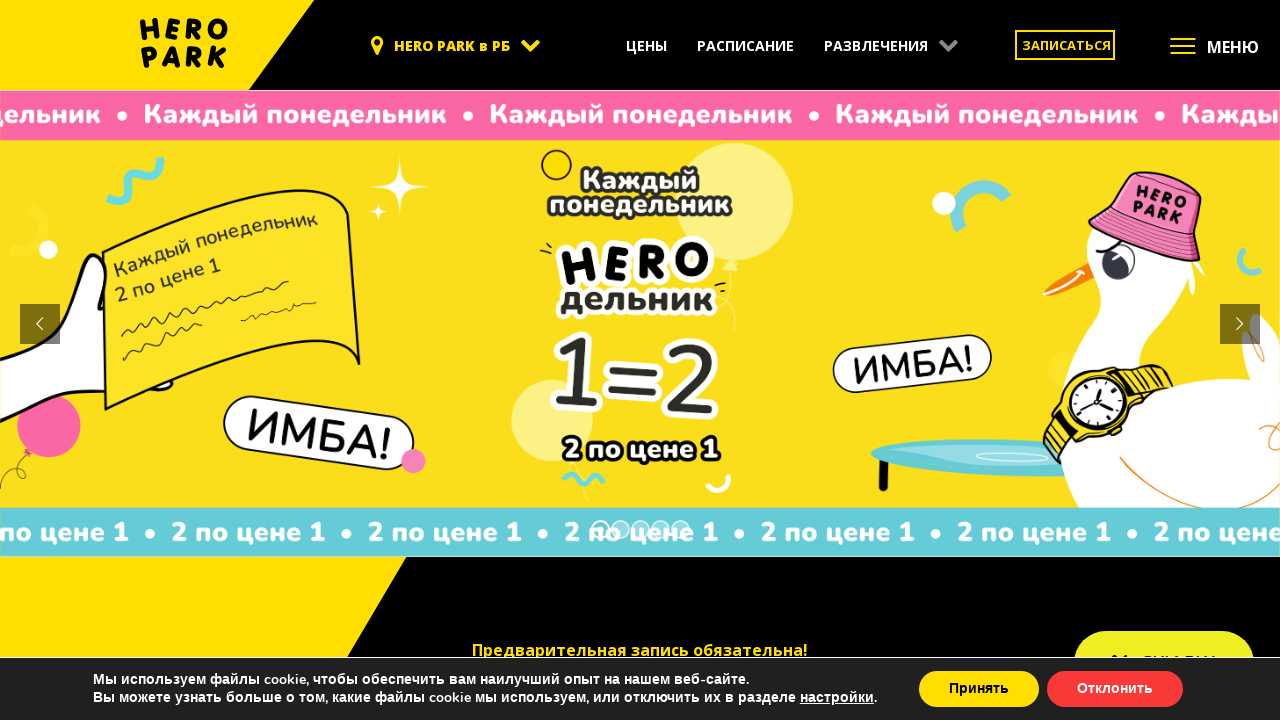

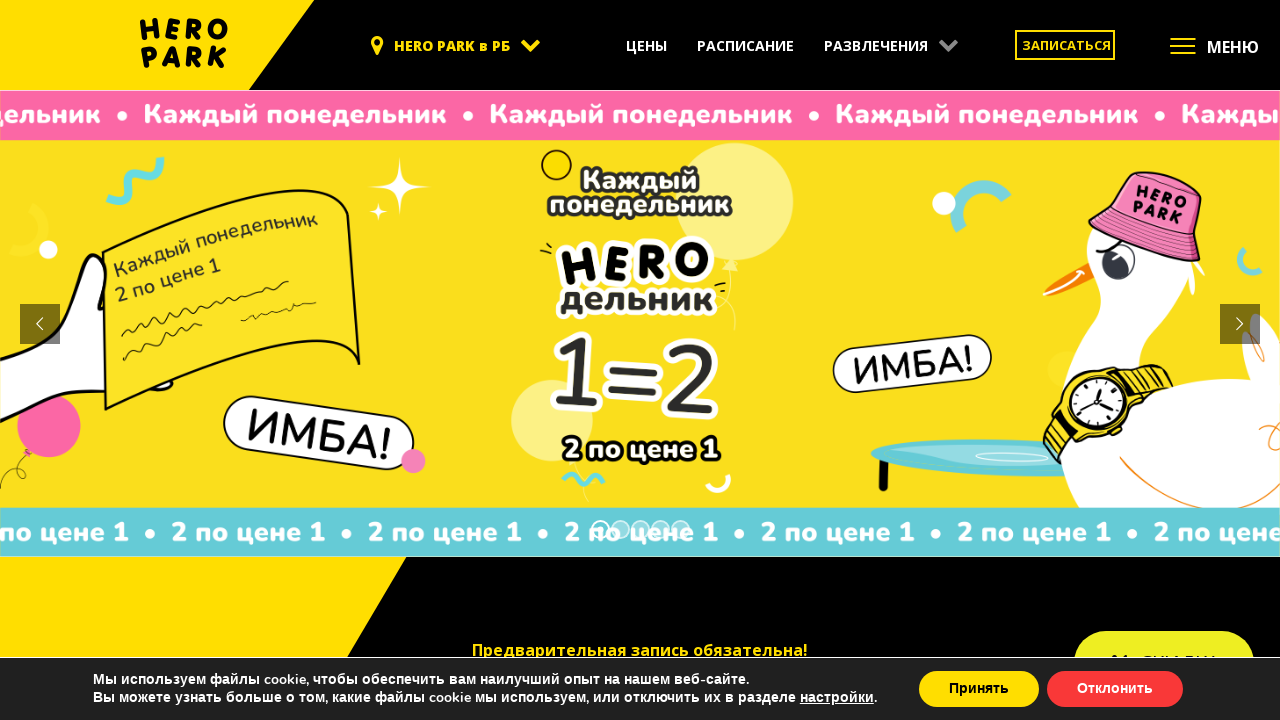